Navigates to the Text Box page and verifies that the "Permanent Address" label is visible.

Starting URL: https://demoqa.com/elements

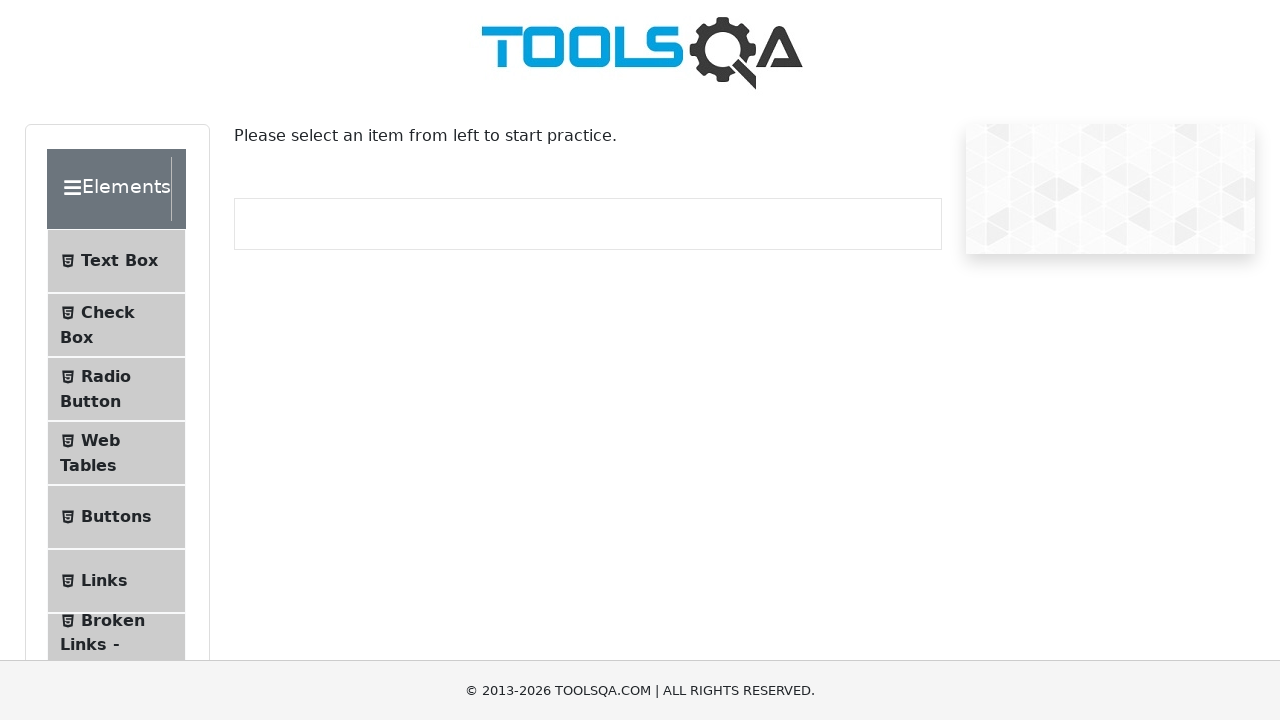

Clicked on Text Box menu item at (119, 261) on internal:text="Text Box"i
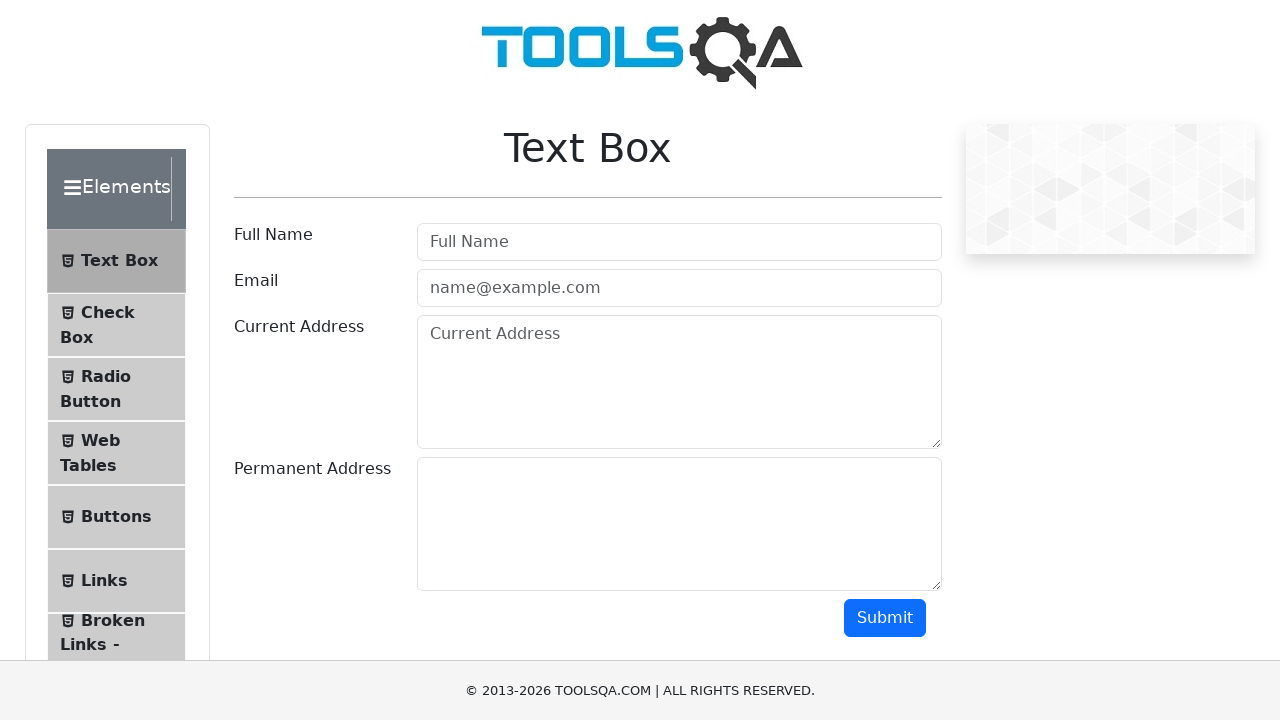

Navigated to Text Box page at https://demoqa.com/text-box
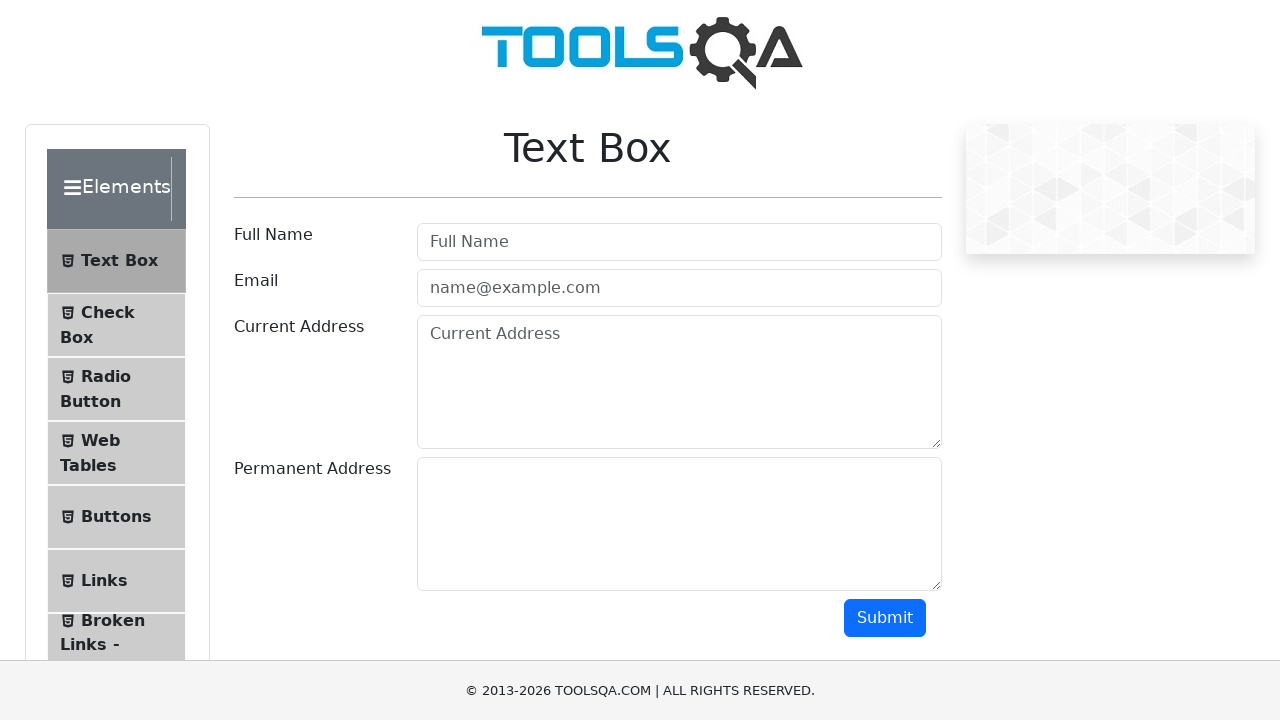

Permanent Address label is now visible on the page
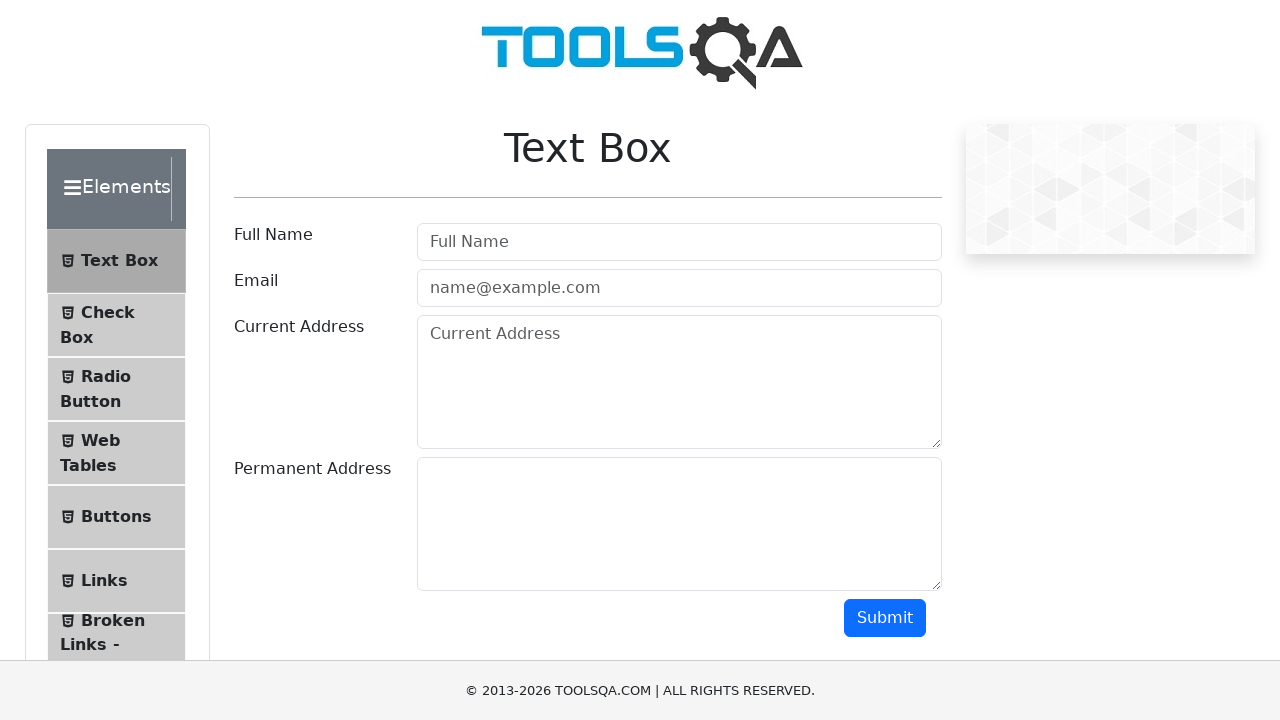

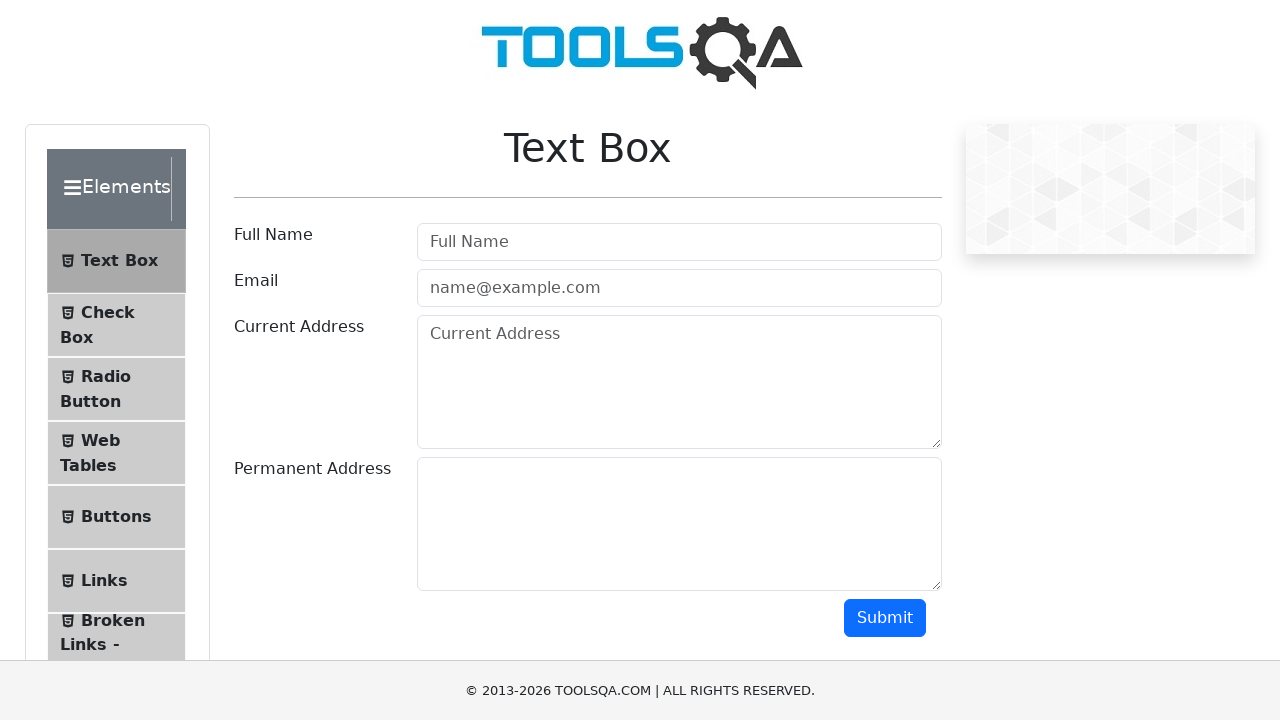